Tests confirmation alert handling on a demo page by clicking a button that triggers a confirmation alert and then dismissing it

Starting URL: https://www.hyrtutorials.com/p/alertsdemo.html

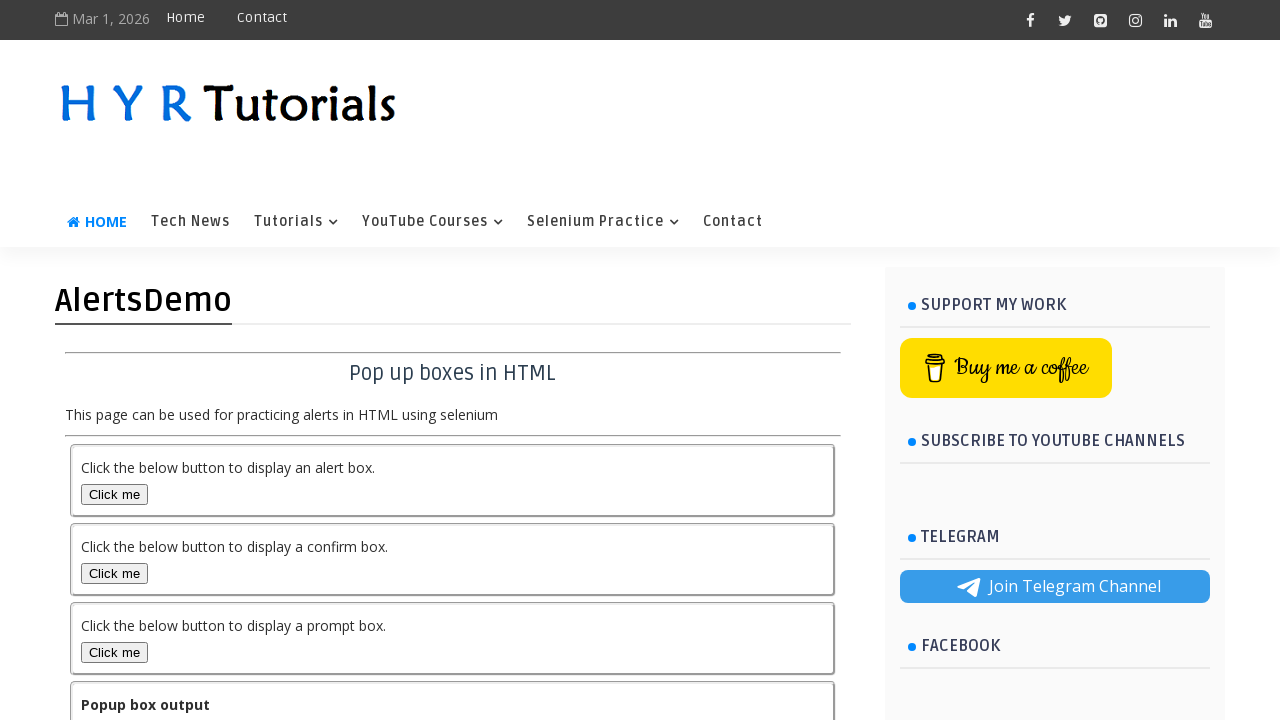

Set up dialog handler to dismiss confirmation alerts
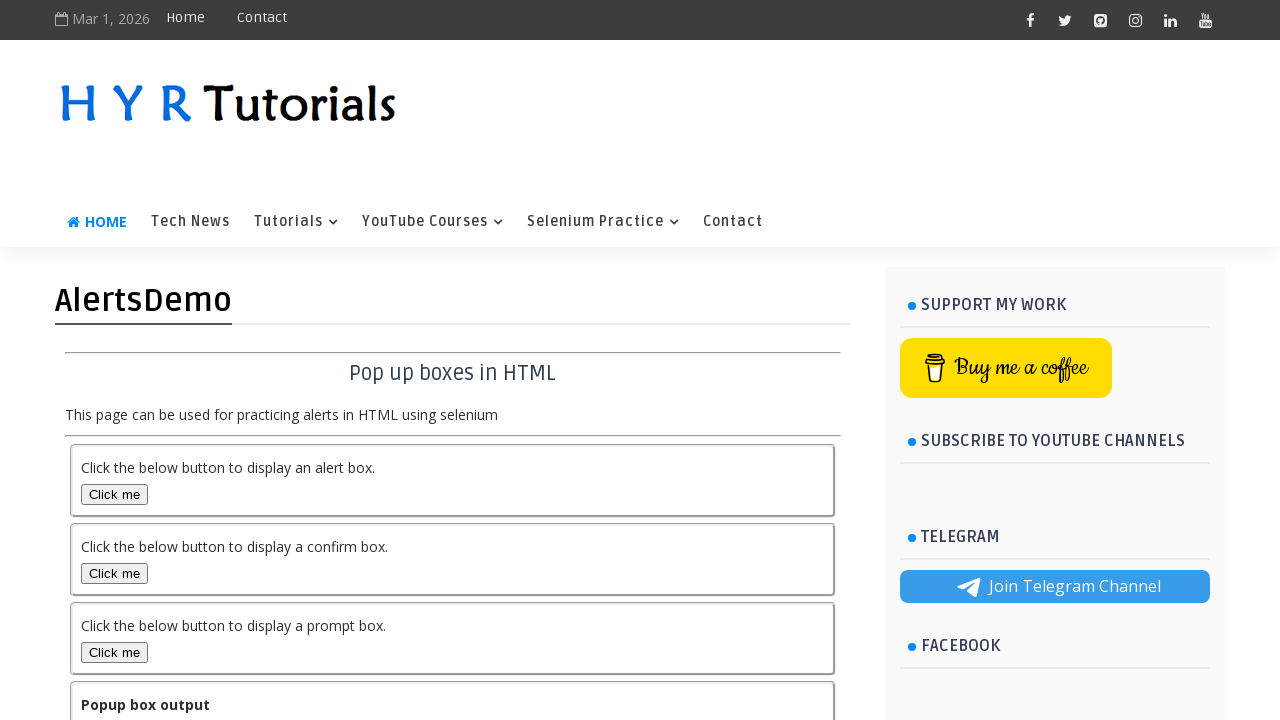

Clicked the confirmation alert button (#confirmBox) at (114, 573) on #confirmBox
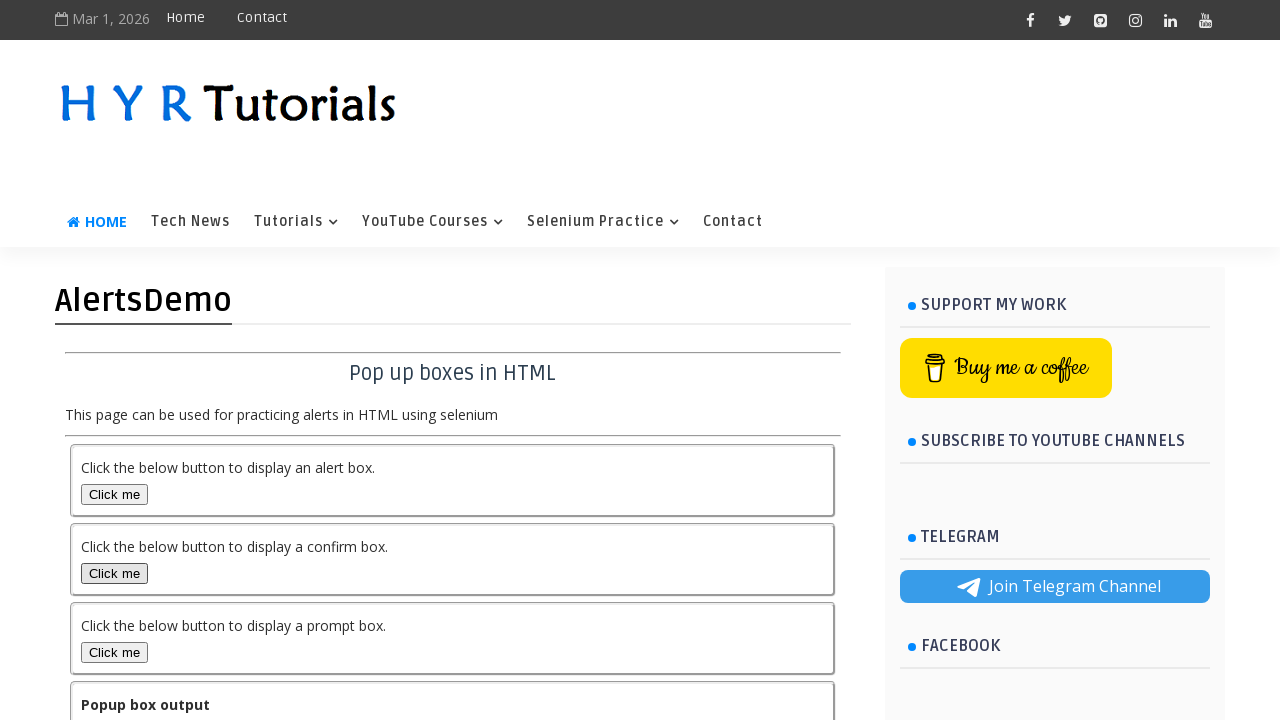

Waited 500ms for dialog handling to complete
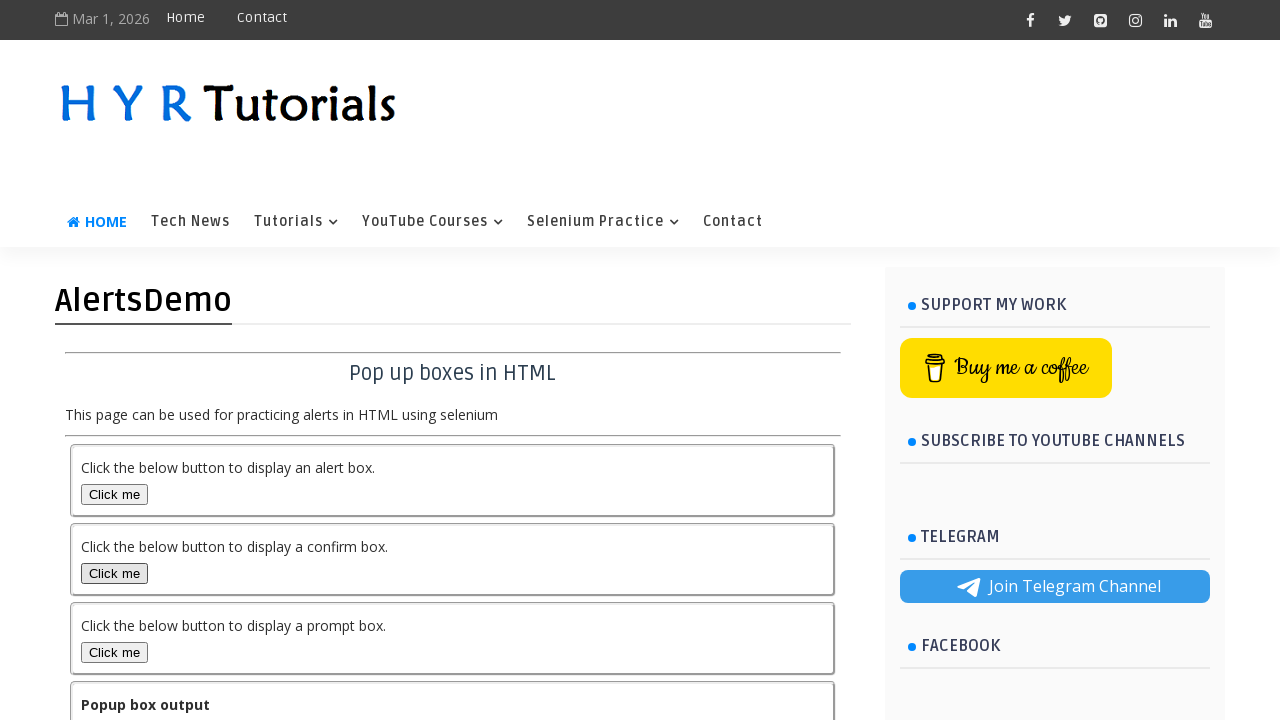

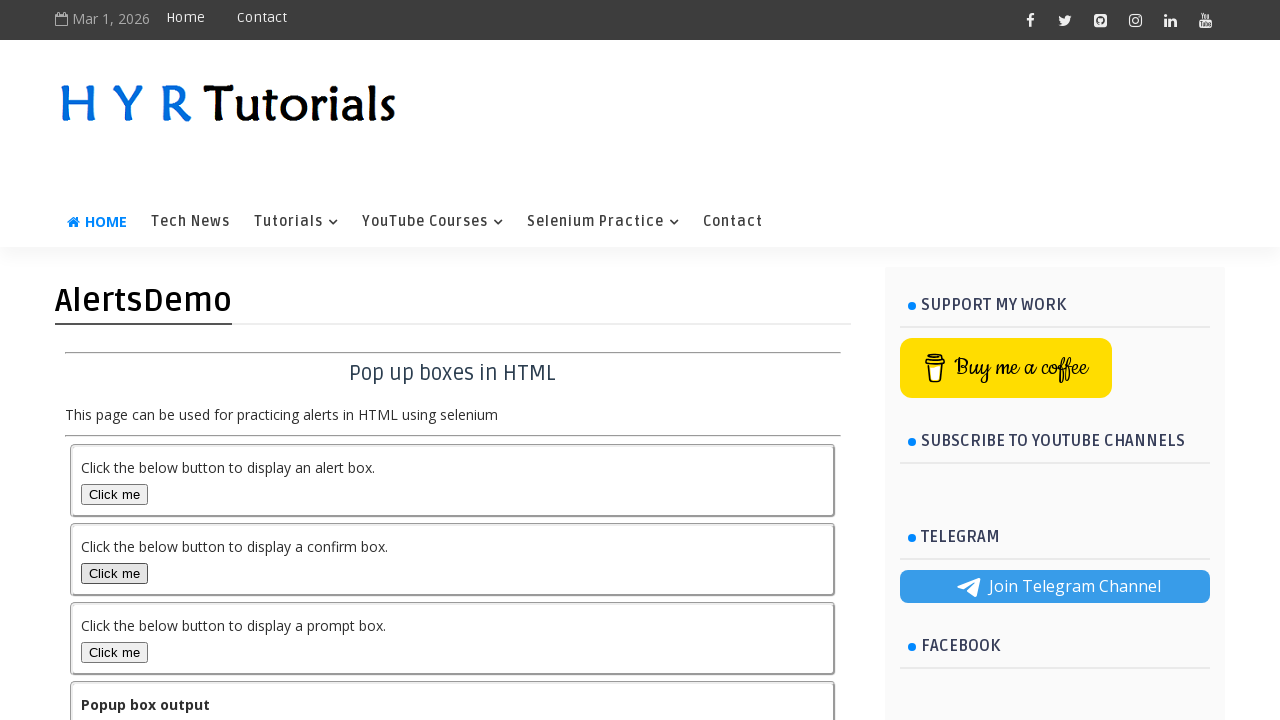